Tests navigation to the Our Story page by clicking the ABOUT menu and then the OUR STORY link, then verifies that the page content is visible.

Starting URL: https://www.andreandson.com/

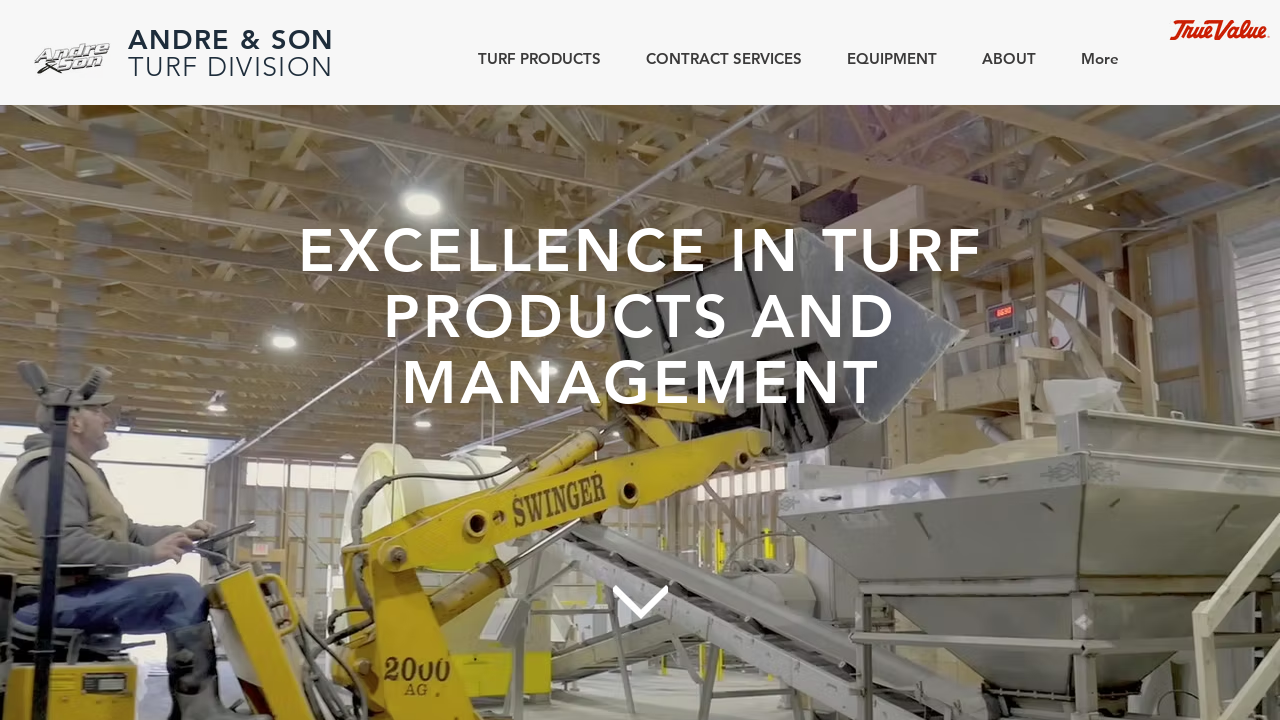

Clicked ABOUT button in navigation at (1002, 58) on internal:role=button[name="ABOUT"s]
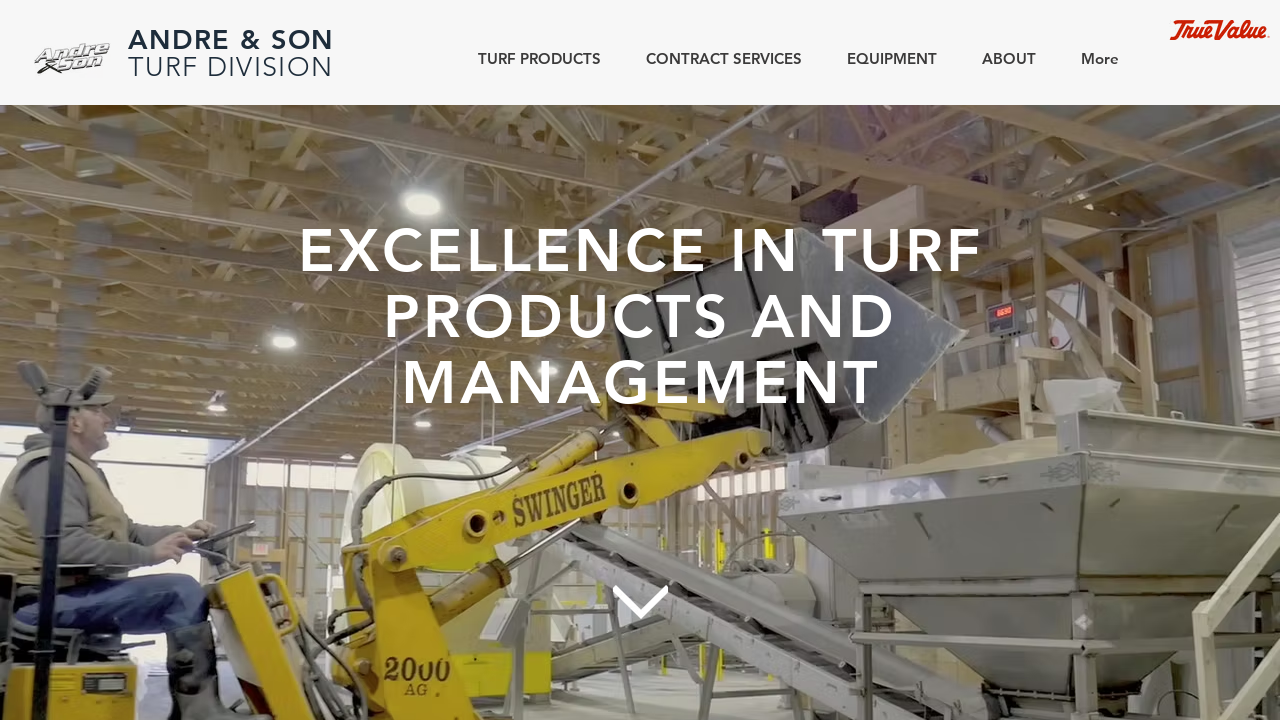

OUR STORY anchor element is visible
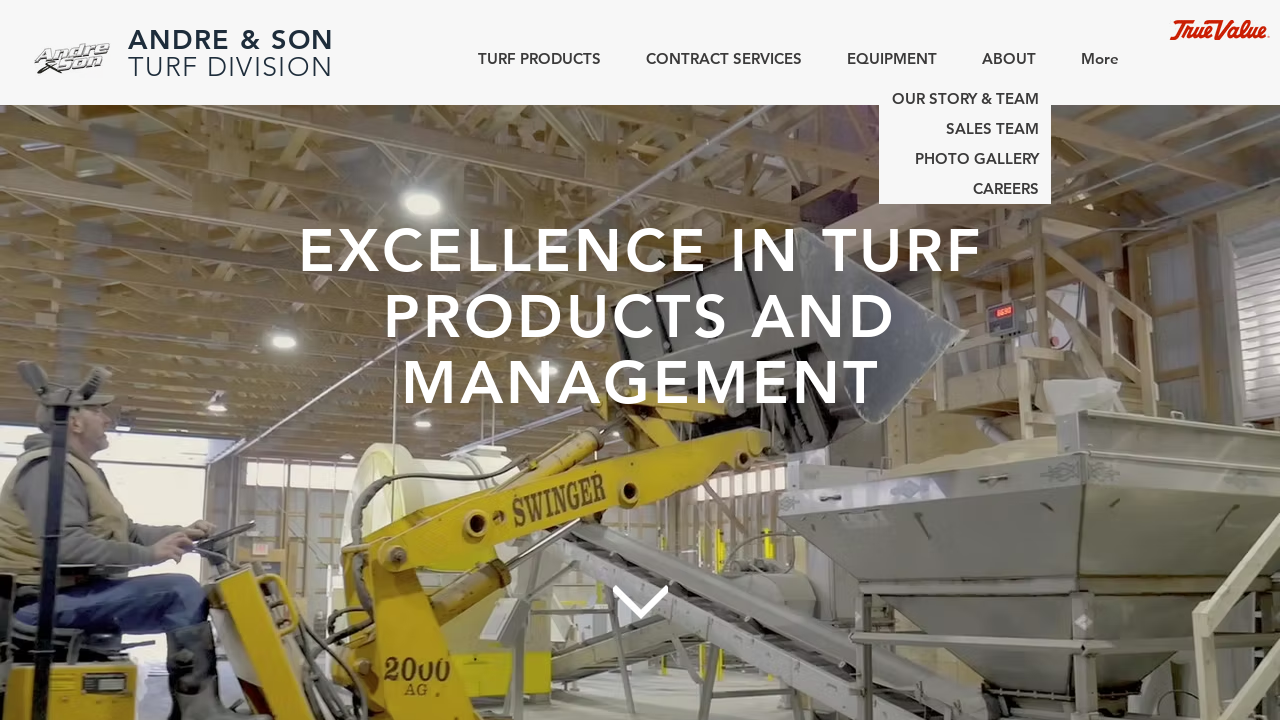

Scrolled OUR STORY anchor into view
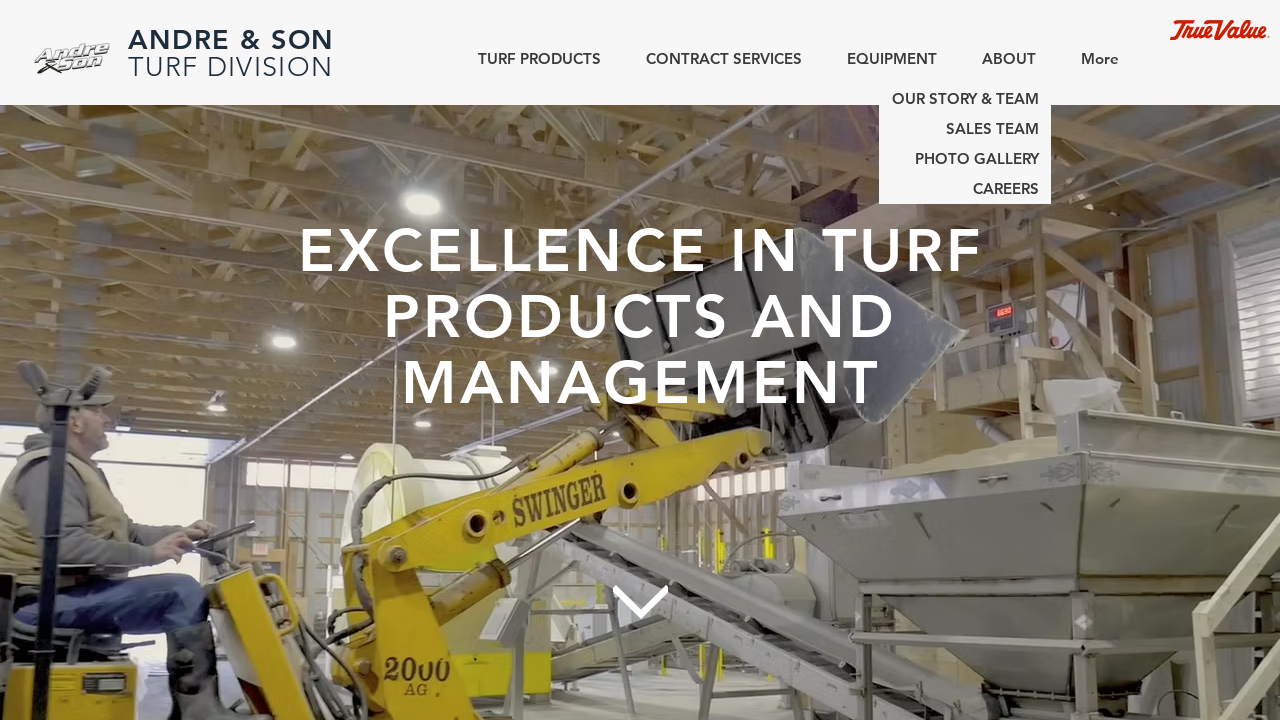

Clicked OUR STORY anchor link at (965, 99) on a:has(p:has-text("OUR STORY")) >> nth=0
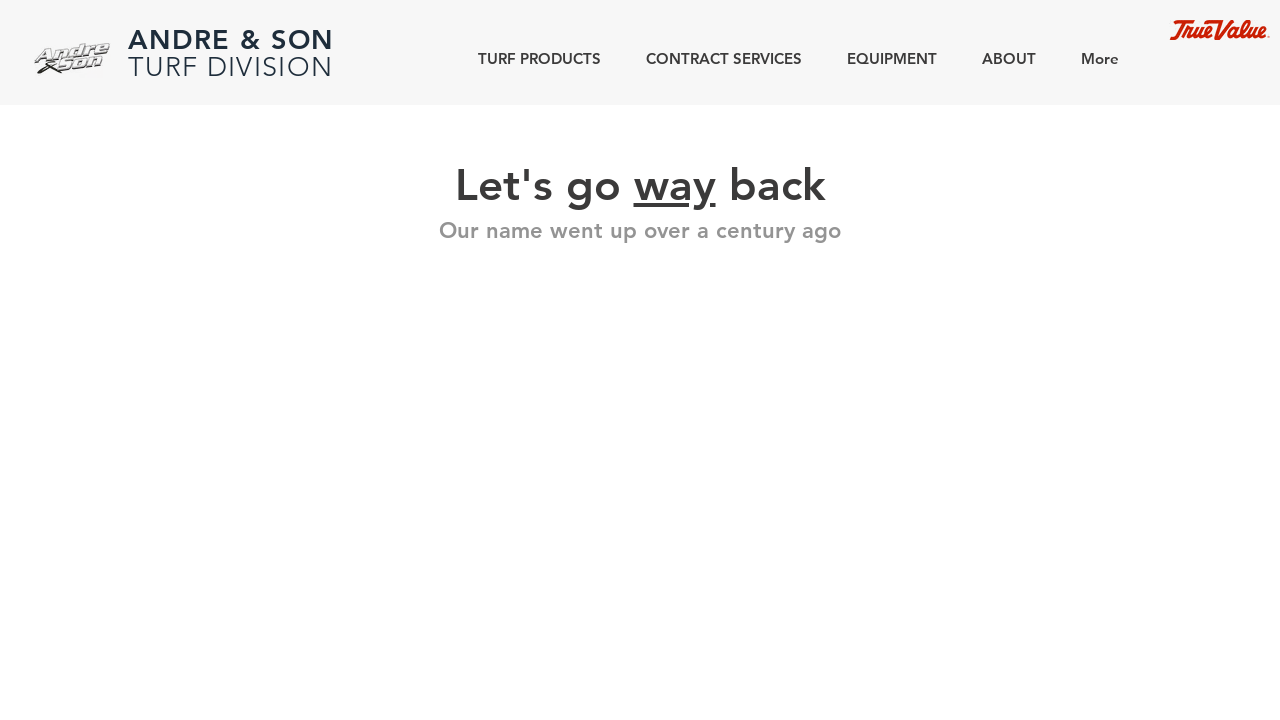

Our Story page content verified - 'Let's go way back' text is visible
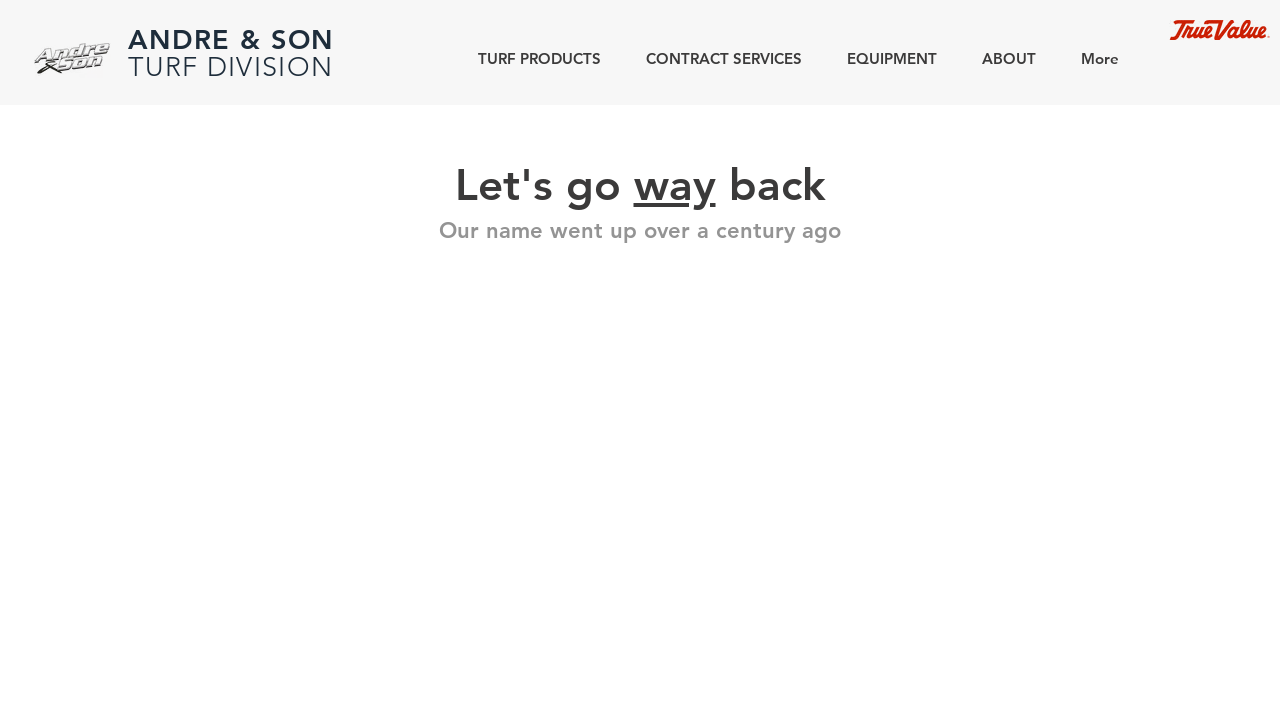

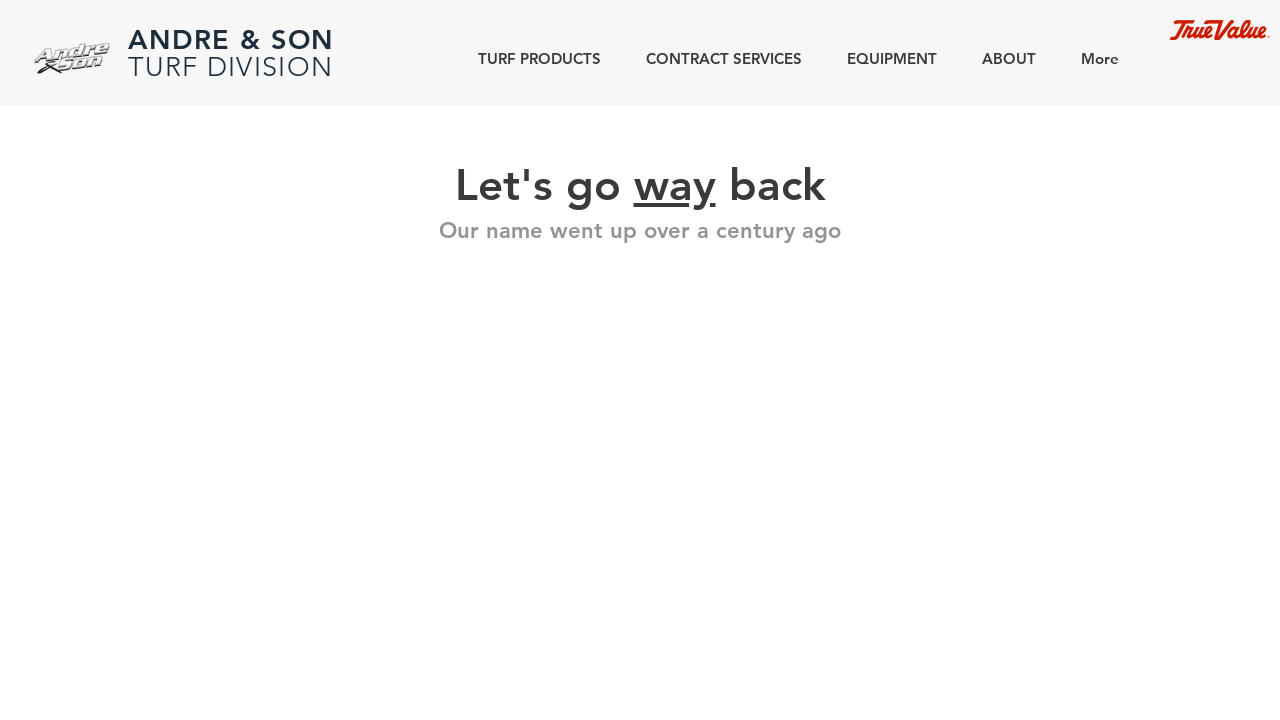